Tests the Add/Remove Elements functionality by clicking the "Add Element" button multiple times to create elements, then clicking the "Delete" button to remove them.

Starting URL: https://the-internet.herokuapp.com/

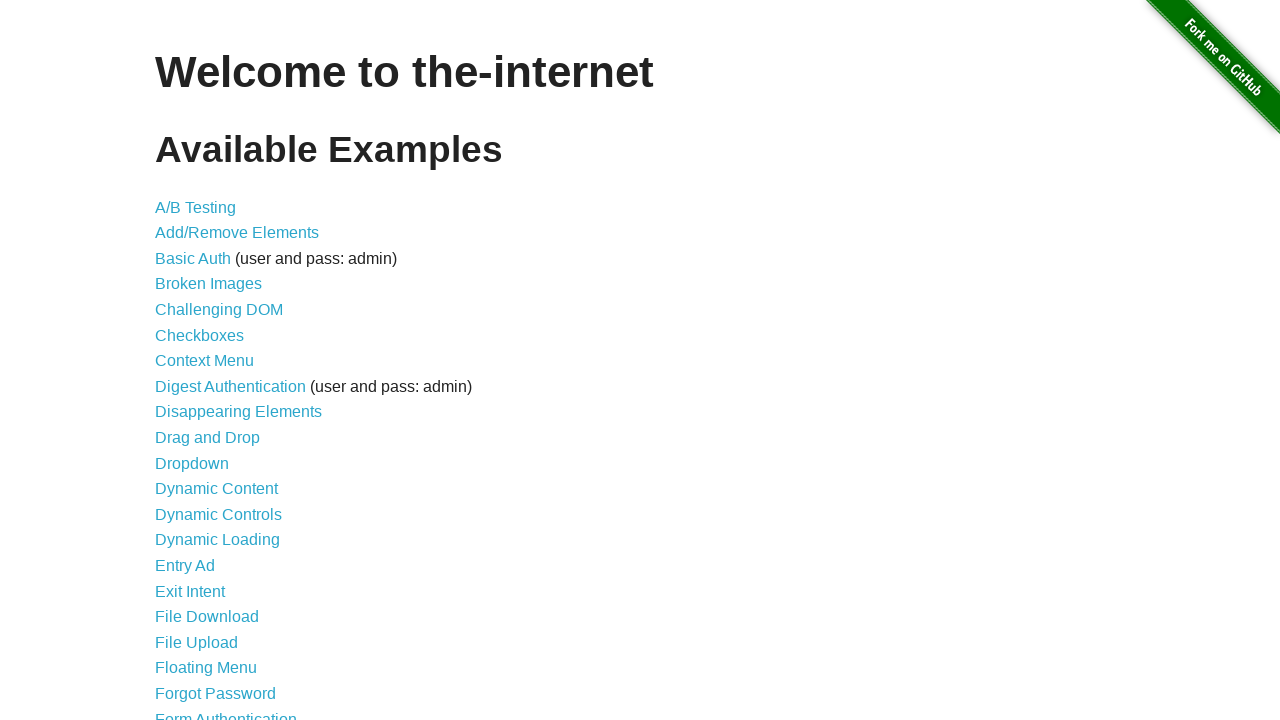

Clicked on Add/Remove Elements link at (237, 233) on text=Add/Remove Elements
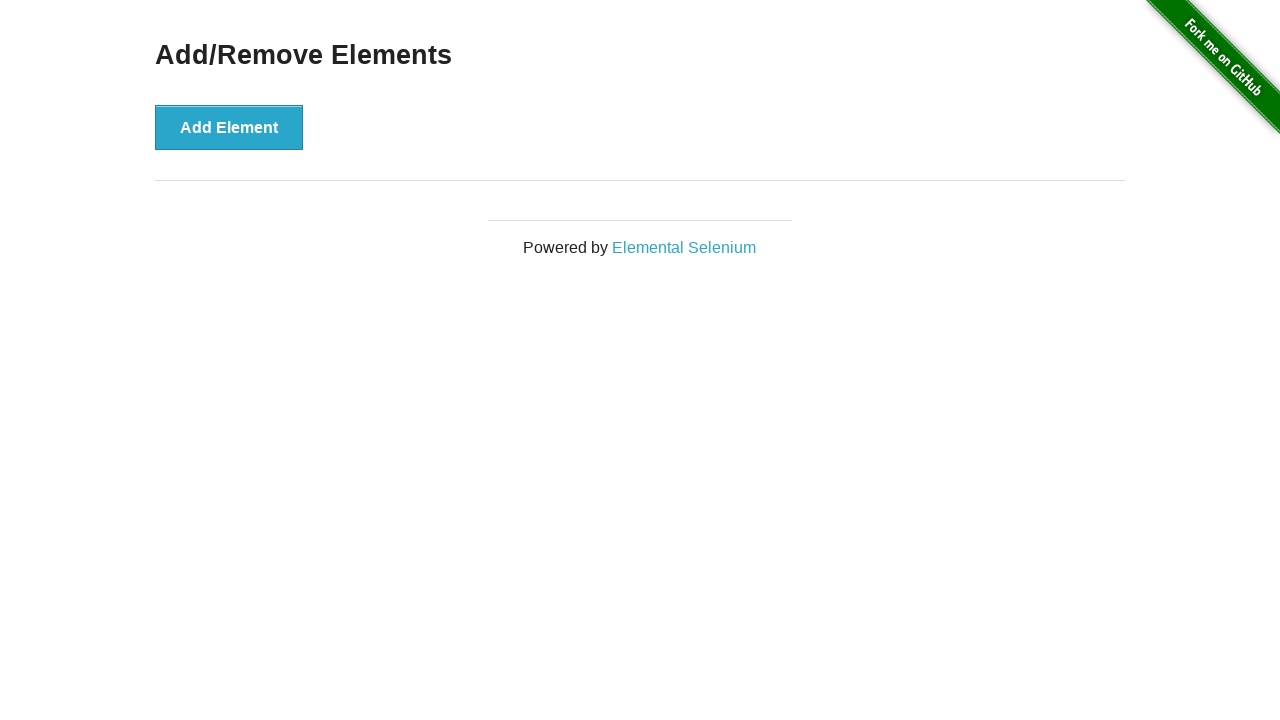

Add Element button appeared on the page
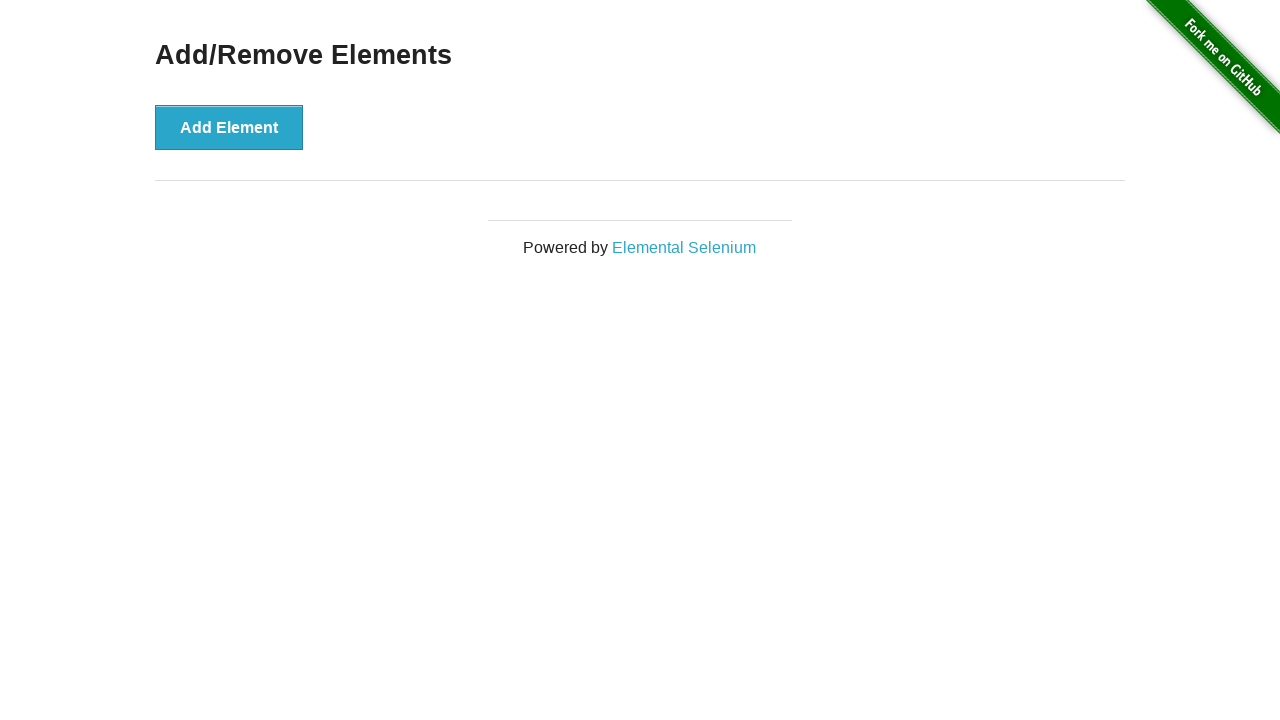

Clicked Add Element button (click 1 of 5) at (229, 127) on button:has-text('Add Element')
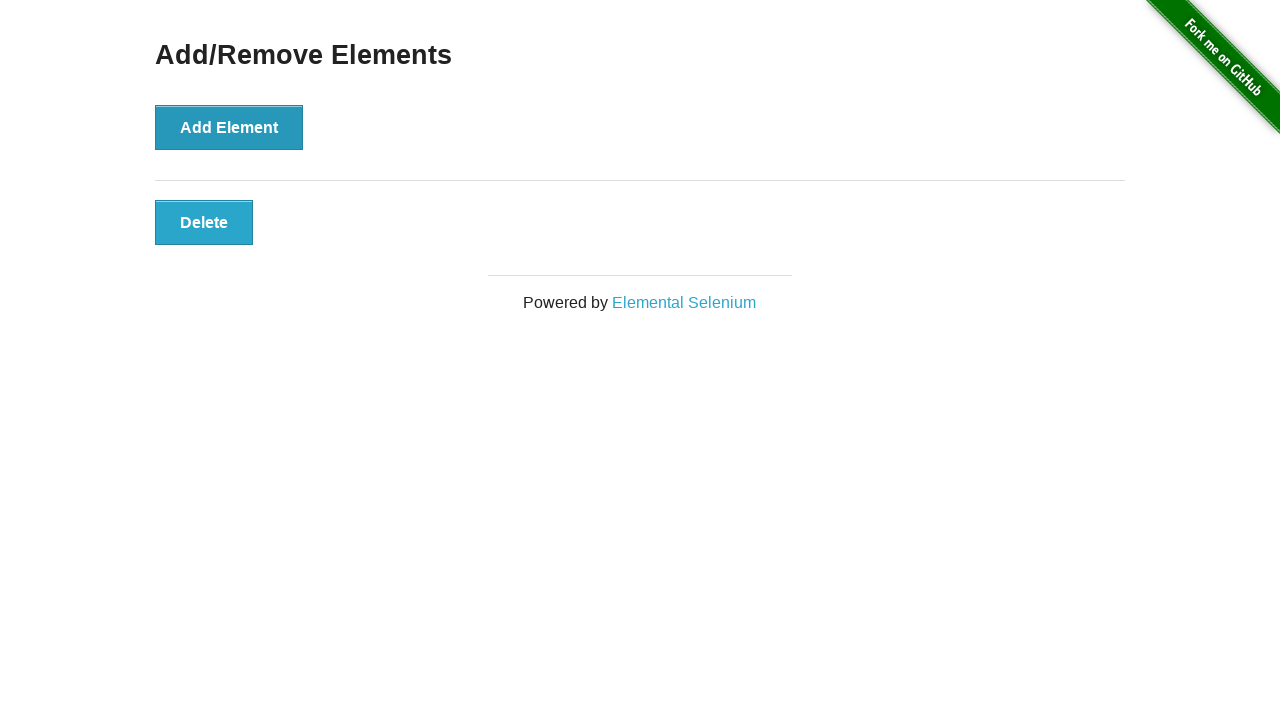

Clicked Add Element button (click 2 of 5) at (229, 127) on button:has-text('Add Element')
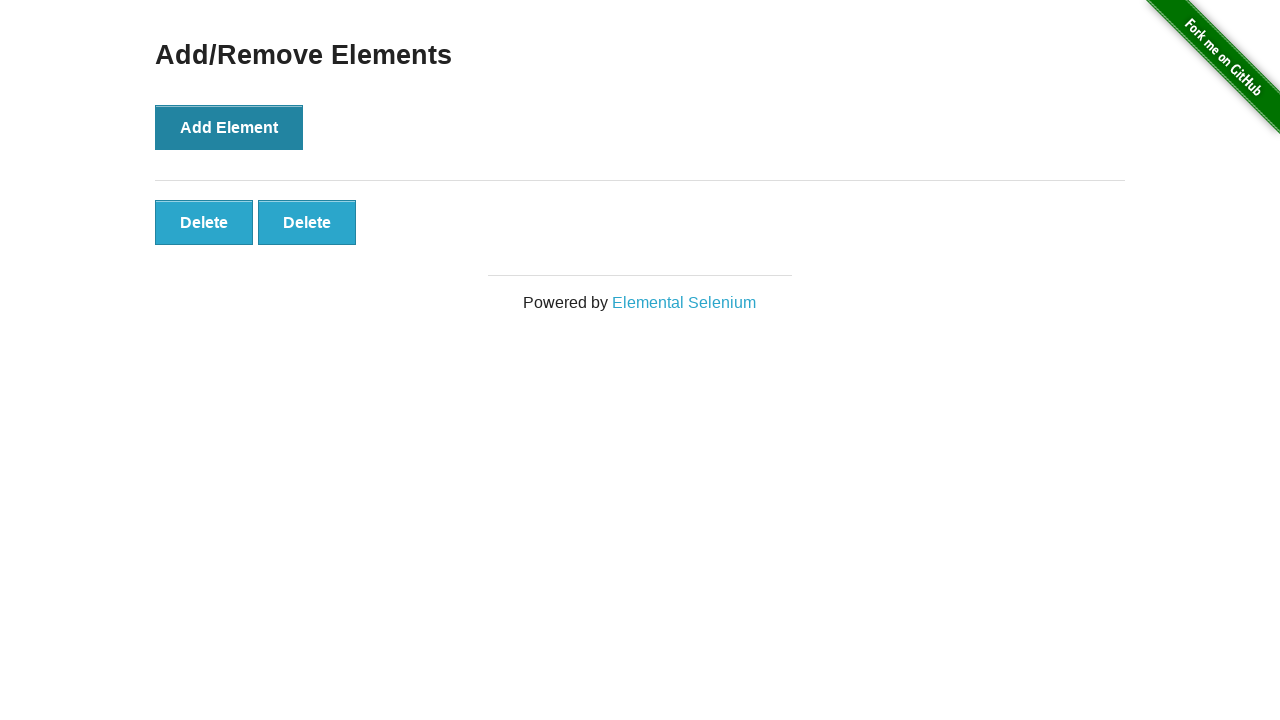

Clicked Add Element button (click 3 of 5) at (229, 127) on button:has-text('Add Element')
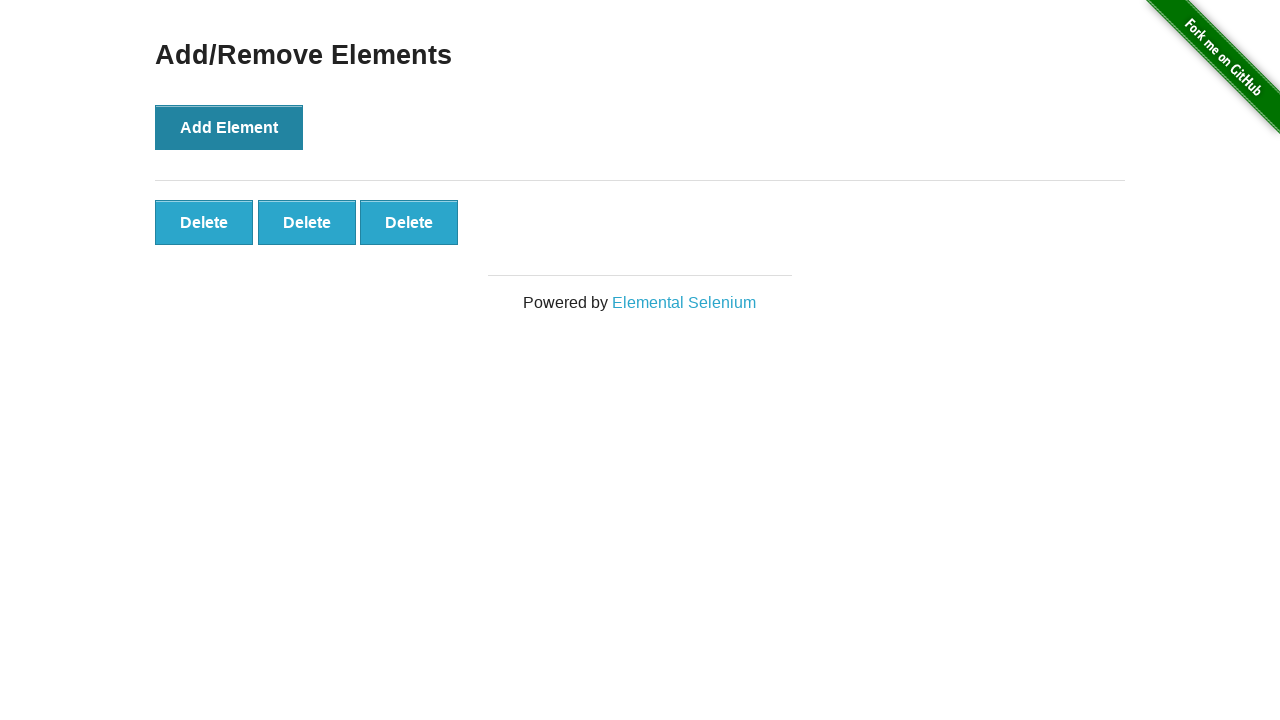

Clicked Add Element button (click 4 of 5) at (229, 127) on button:has-text('Add Element')
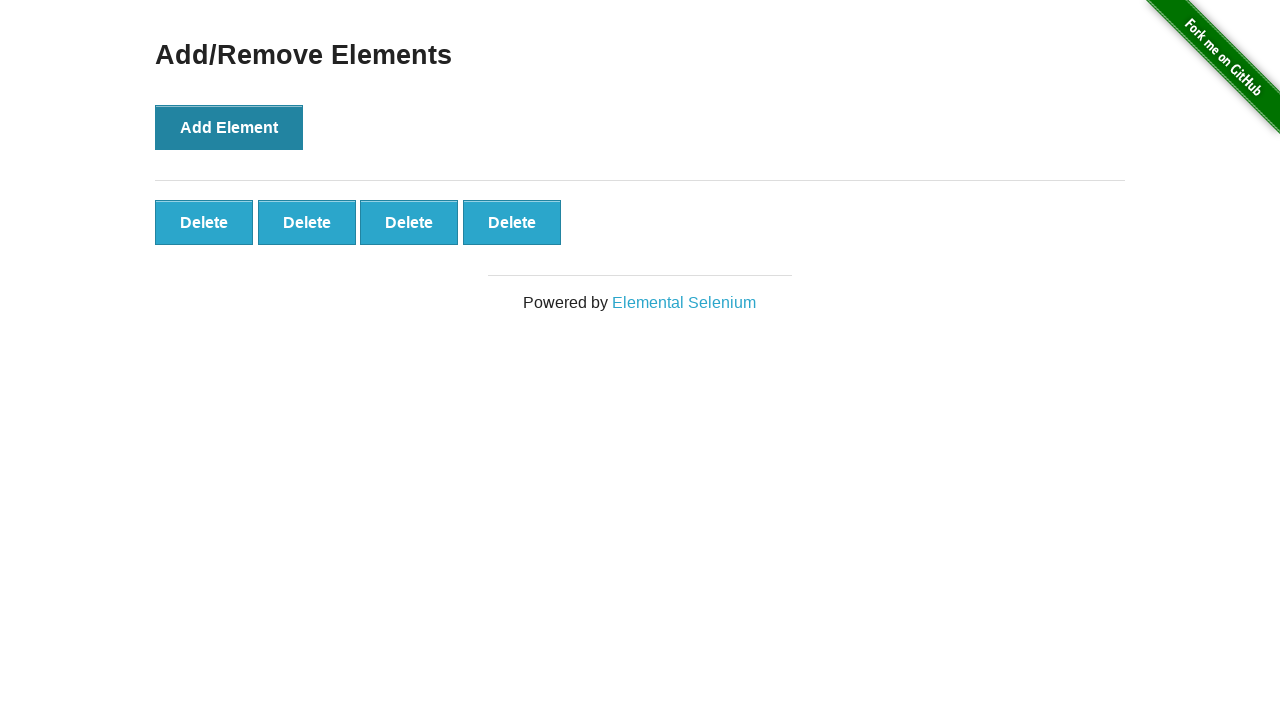

Clicked Add Element button (click 5 of 5) at (229, 127) on button:has-text('Add Element')
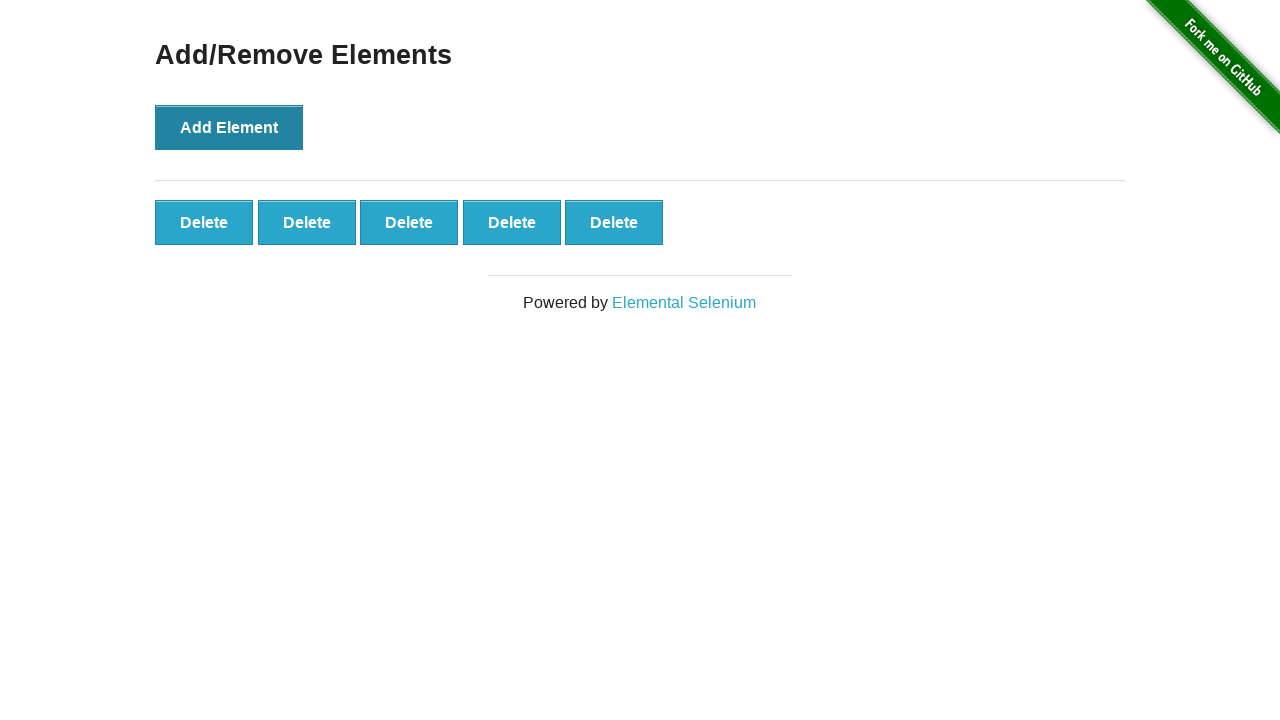

5 elements have been added to the page
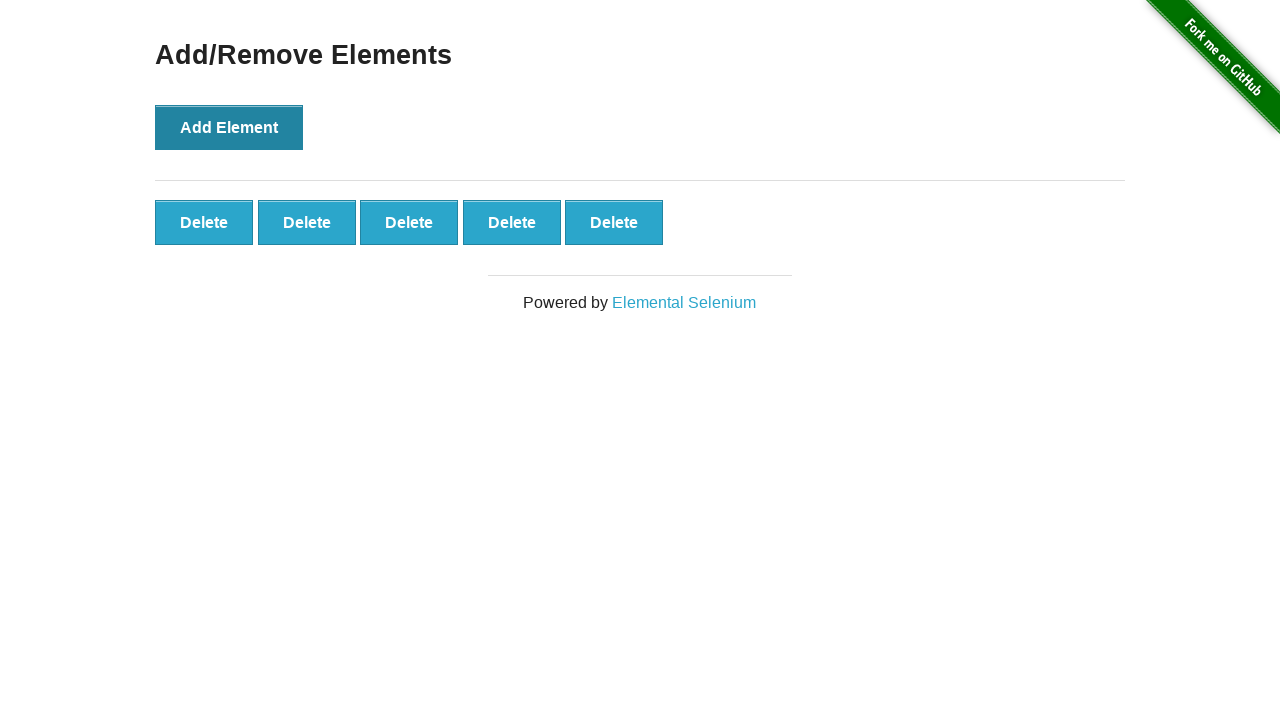

Clicked Delete button to remove element (removal 1 of 3) at (204, 222) on button.added-manually:has-text('Delete')
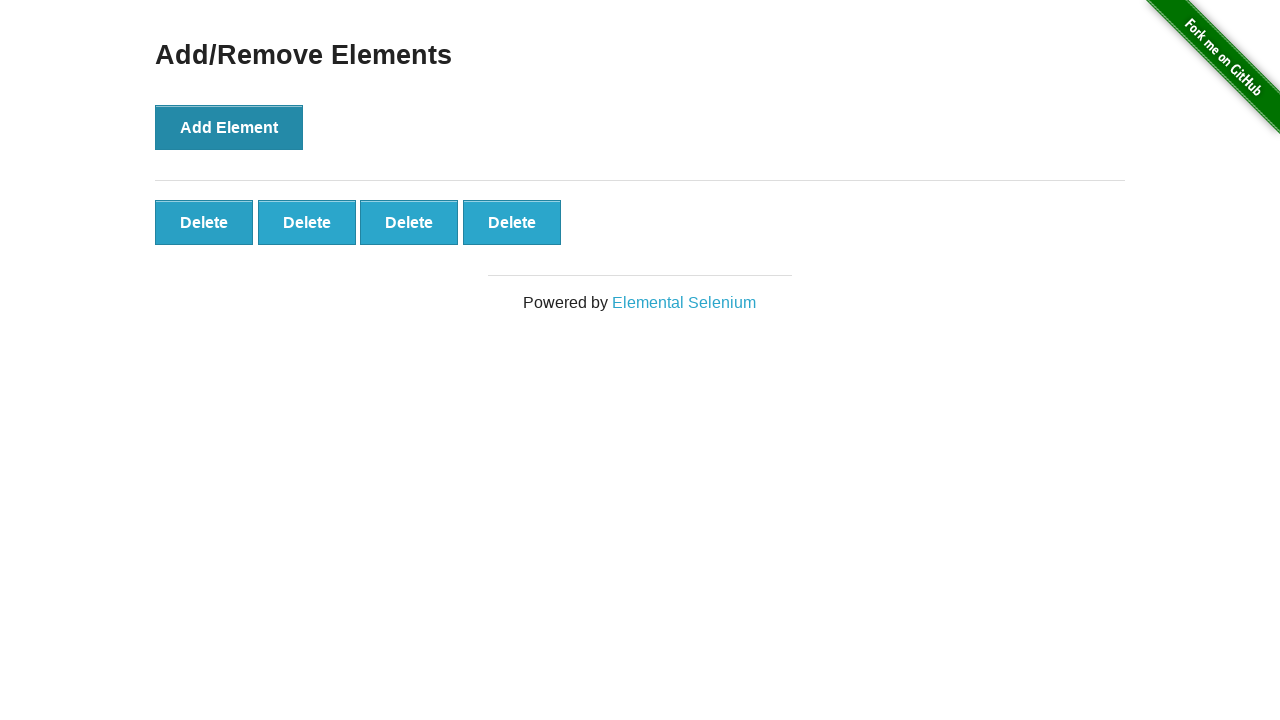

Clicked Delete button to remove element (removal 2 of 3) at (204, 222) on button.added-manually:has-text('Delete')
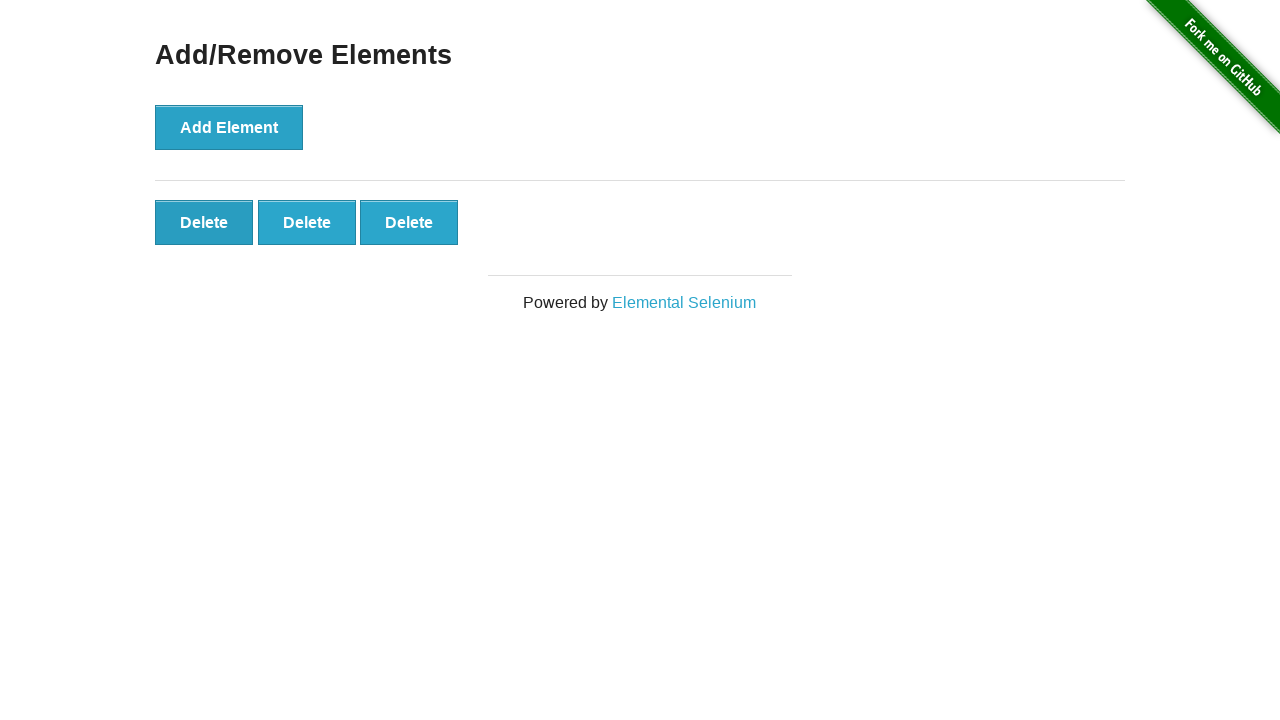

Clicked Delete button to remove element (removal 3 of 3) at (204, 222) on button.added-manually:has-text('Delete')
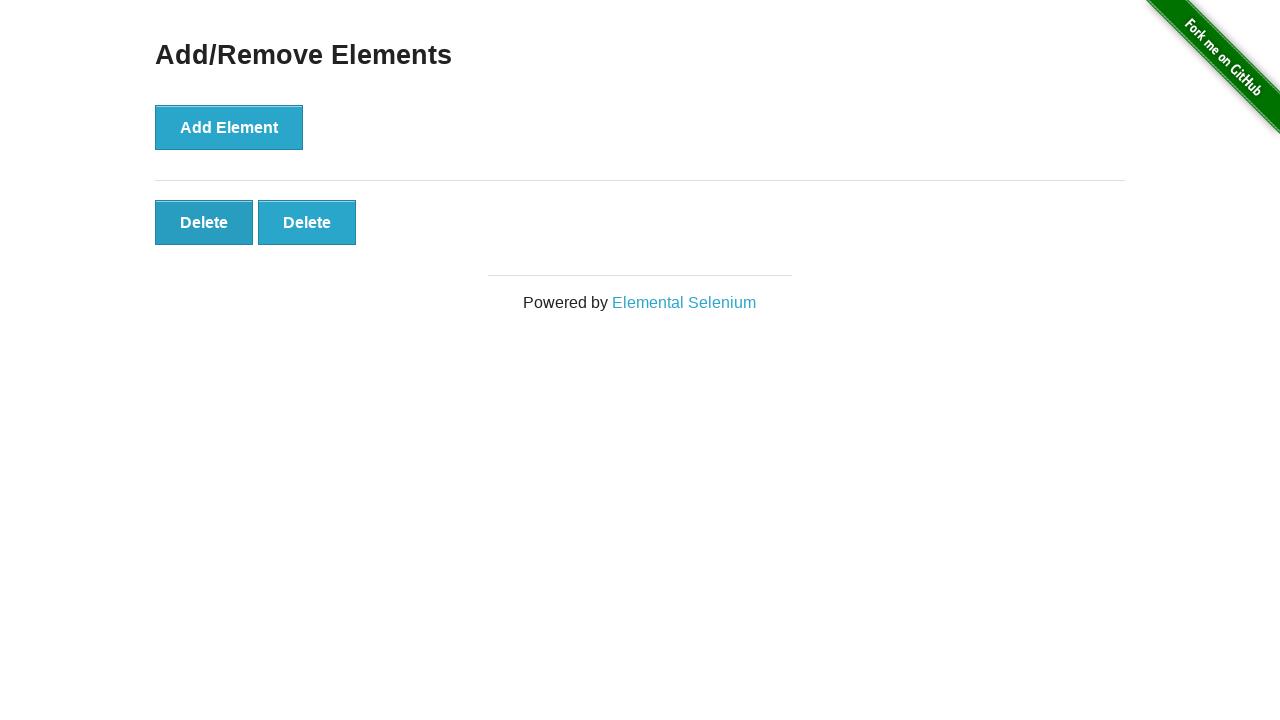

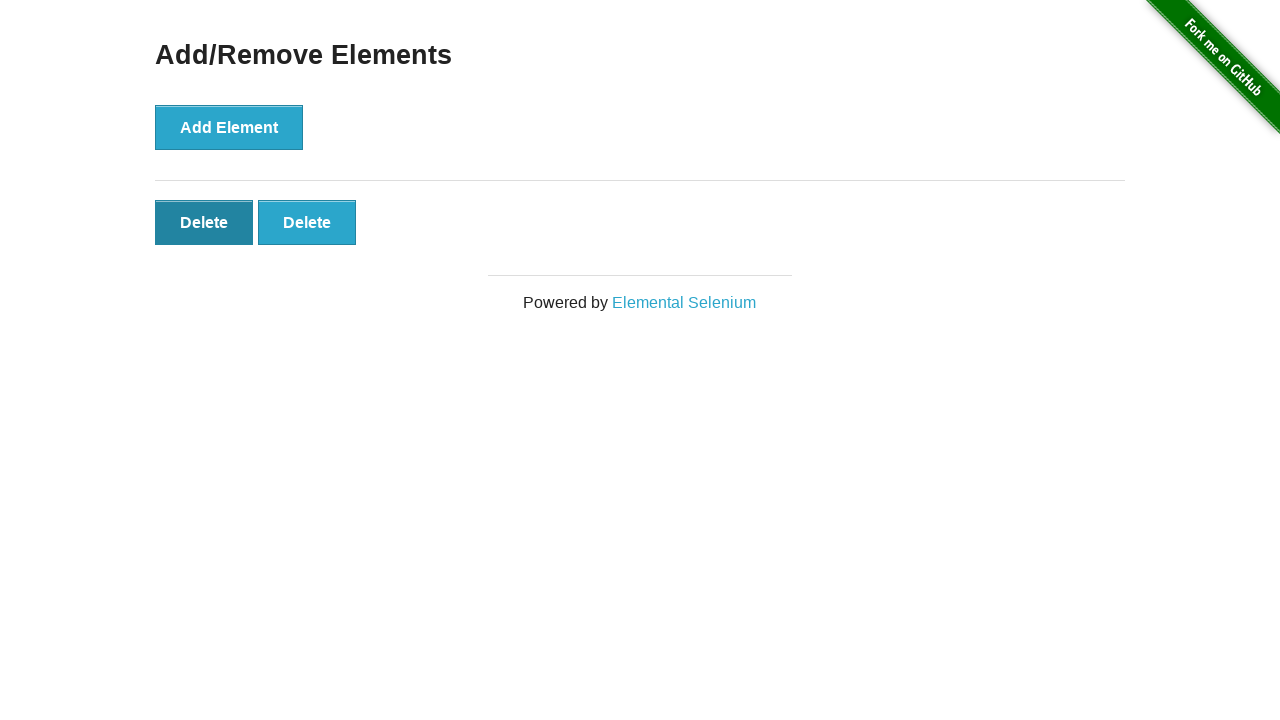